Tests the text input functionality on UI Testing Playground by entering text in an input field and clicking a button that updates its label to the entered text

Starting URL: http://uitestingplayground.com/textinput

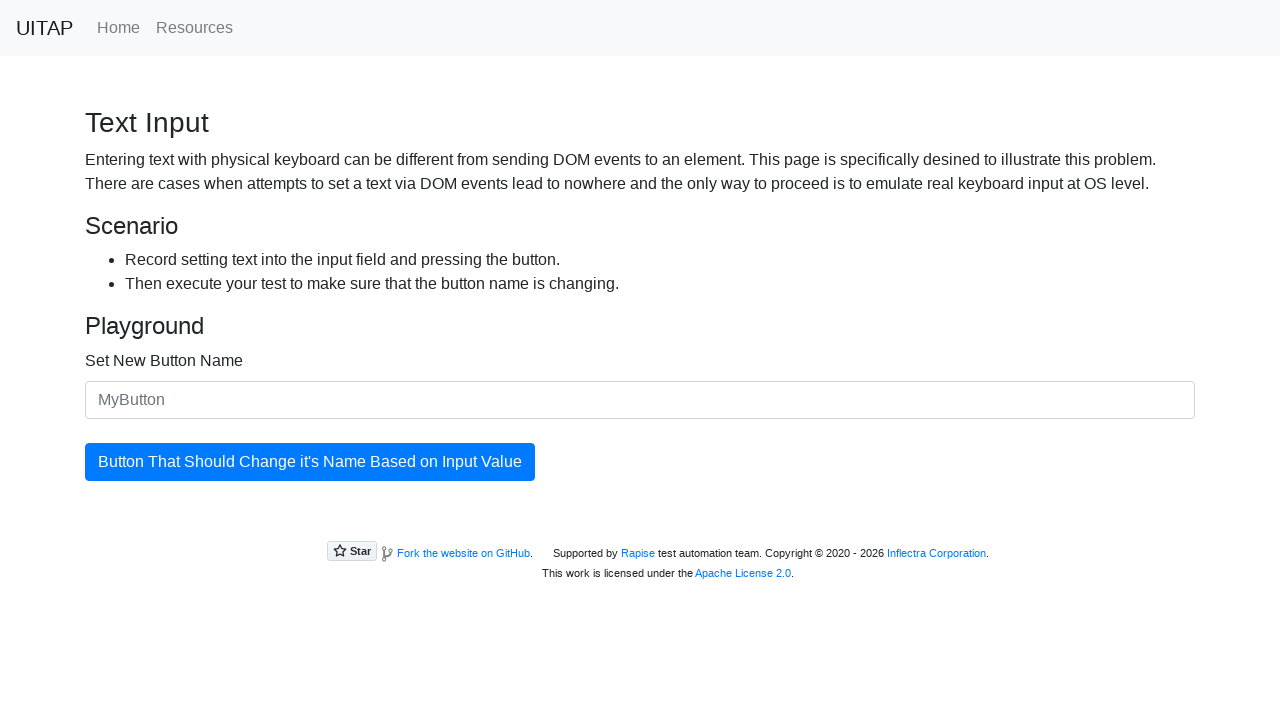

Filled text input field with 'Skypro' on #newButtonName
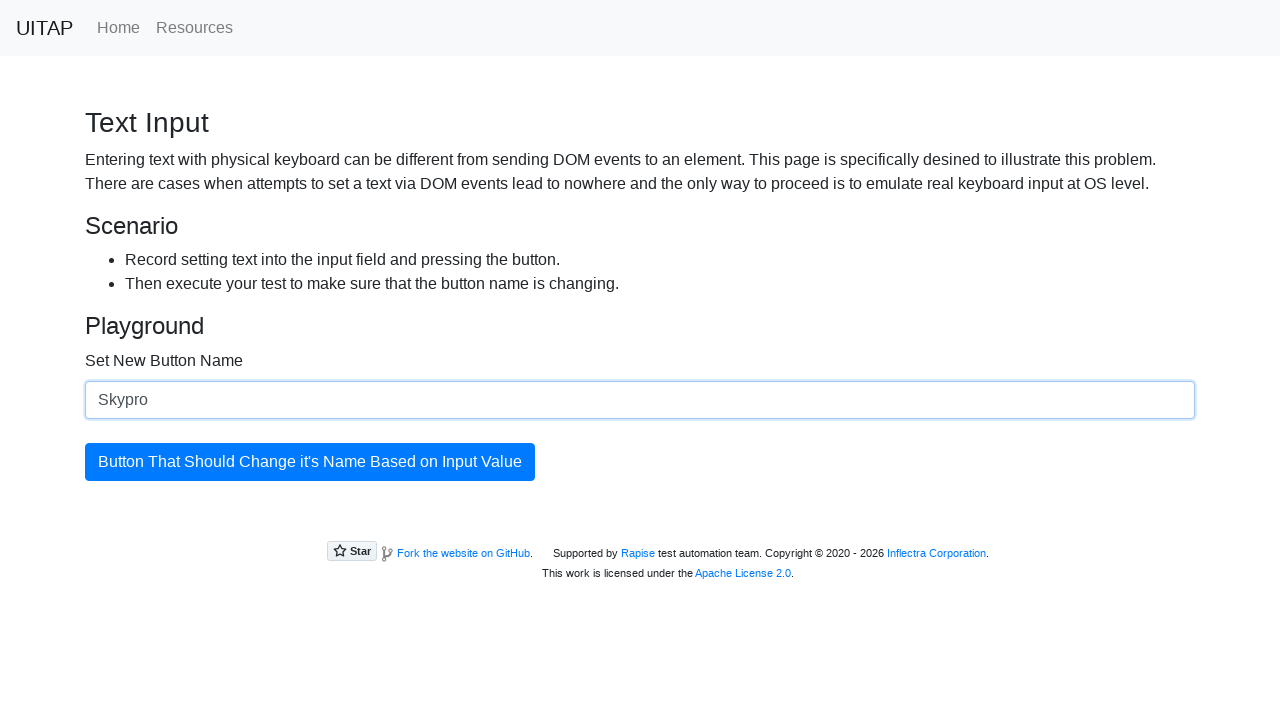

Button element is ready
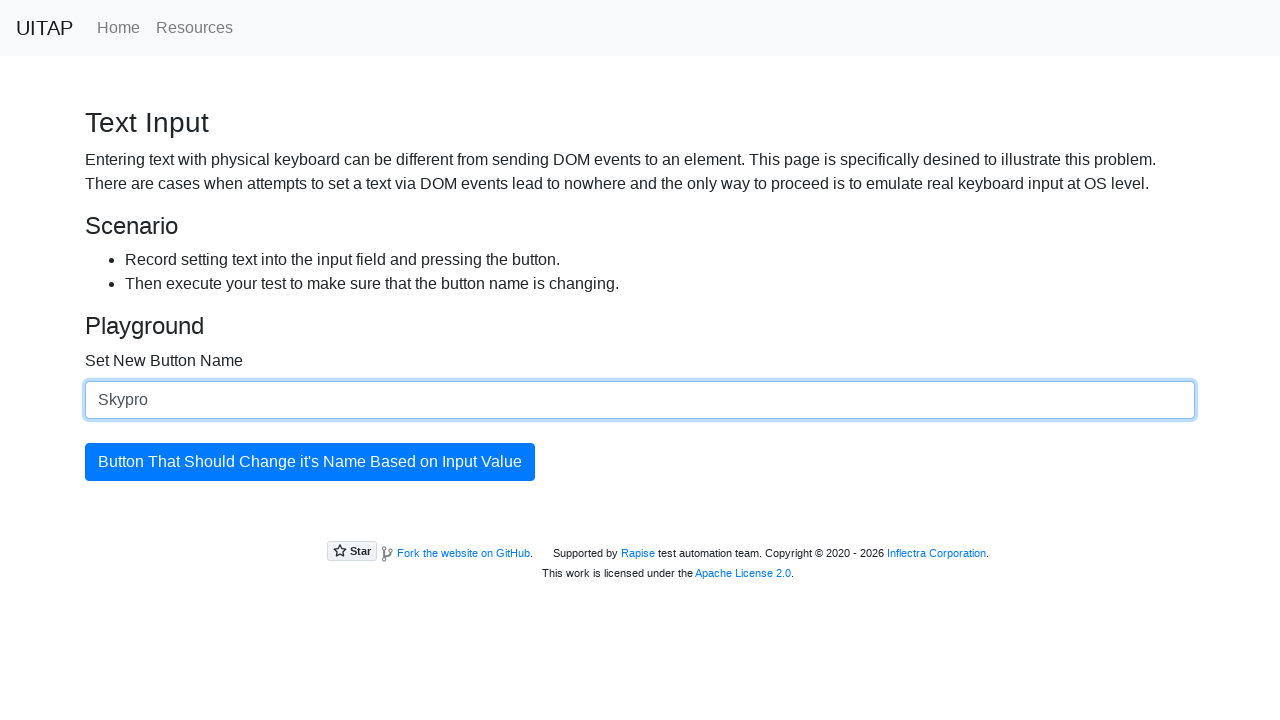

Clicked the button to update its label at (310, 462) on #updatingButton
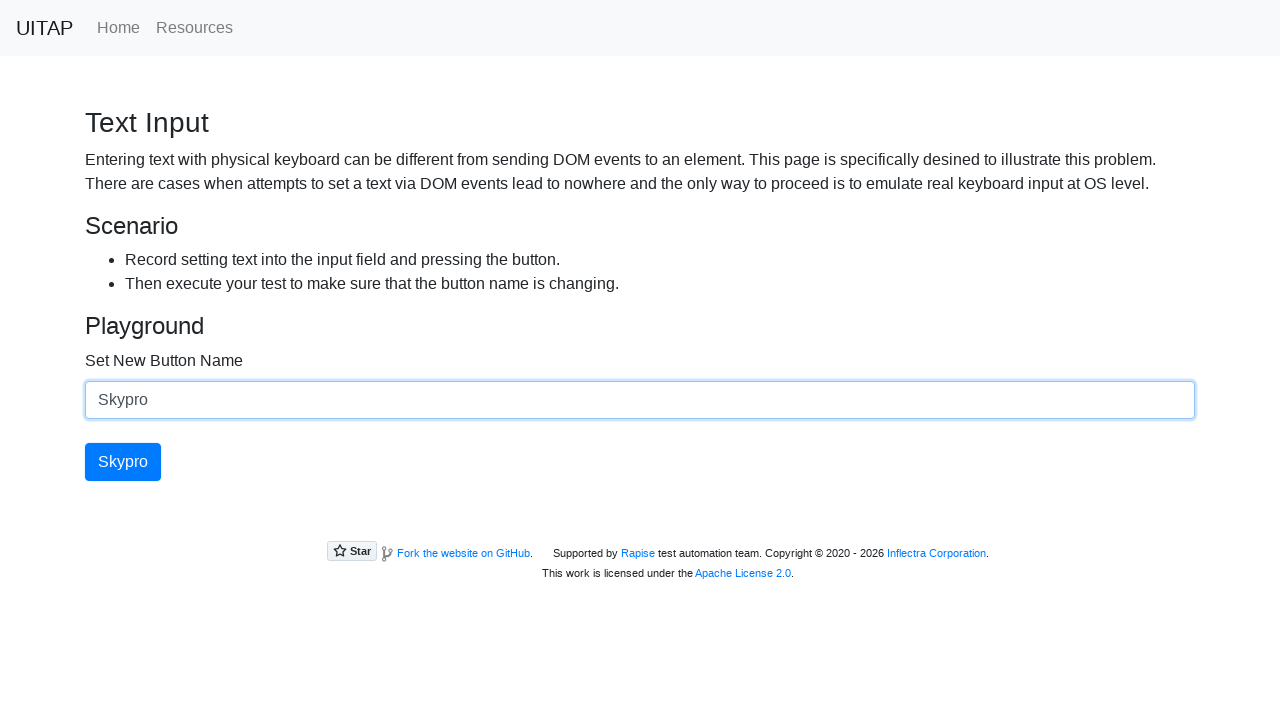

Button label has been updated to 'Skypro'
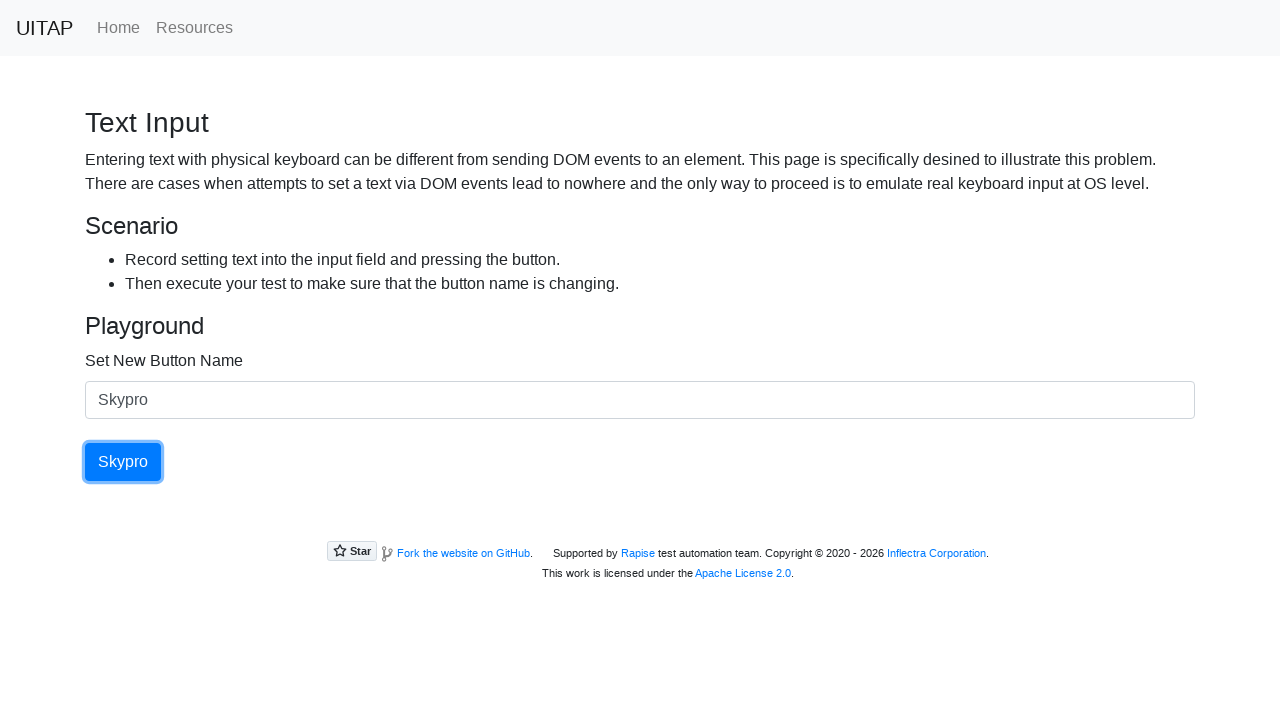

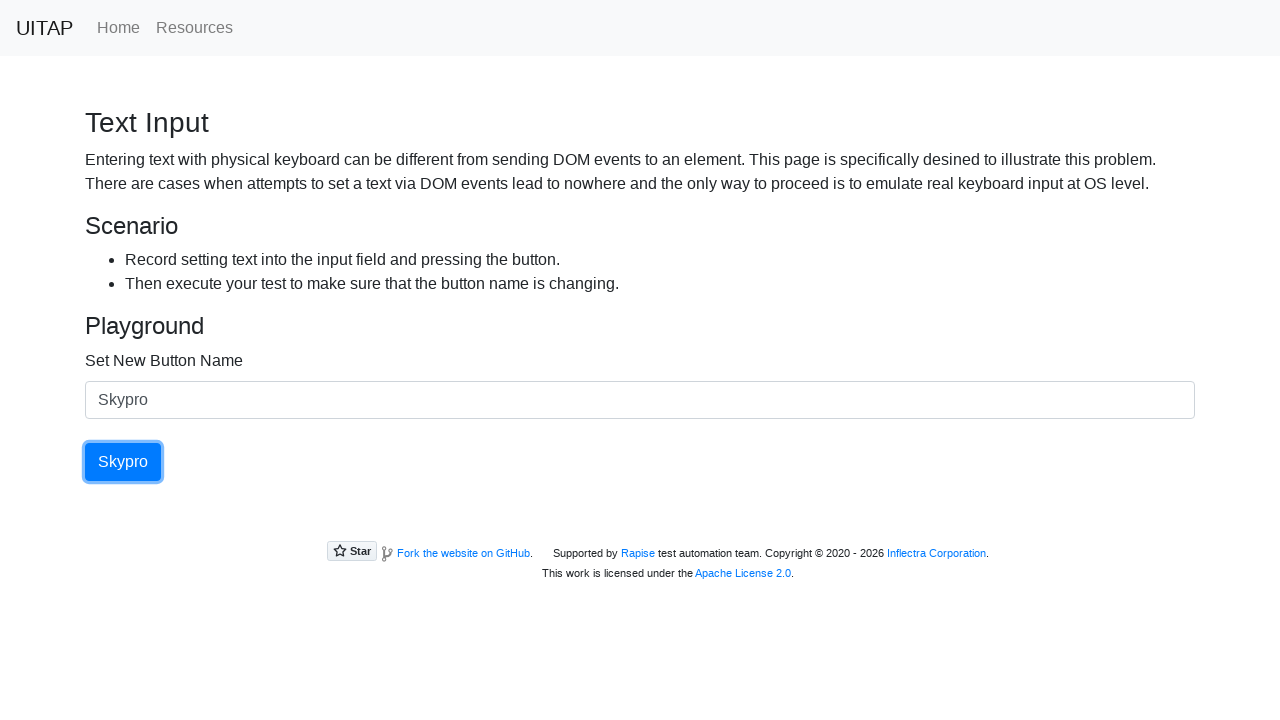